Tests that an unsaved change to an employee's name doesn't persist when switching between employees

Starting URL: https://devmountain-qa.github.io/employee-manager/1.2_Version/index.html

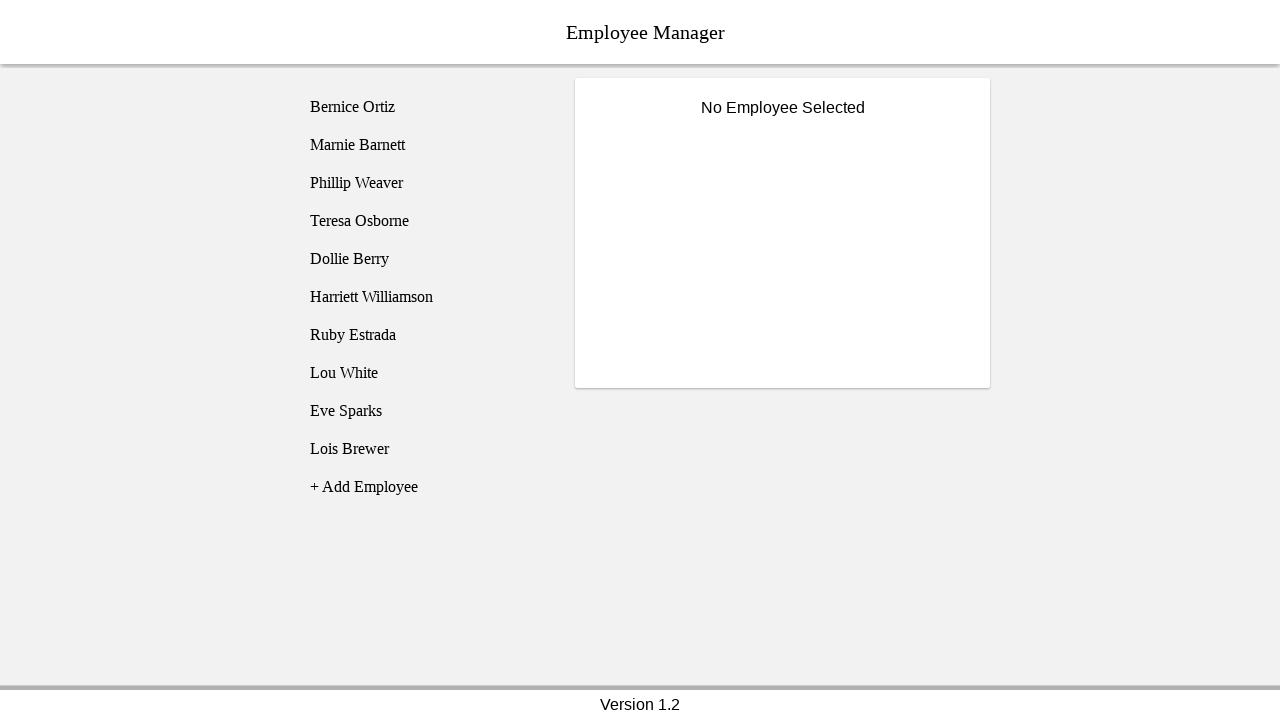

Clicked on Bernice Ortiz employee at (425, 107) on [name='employee1']
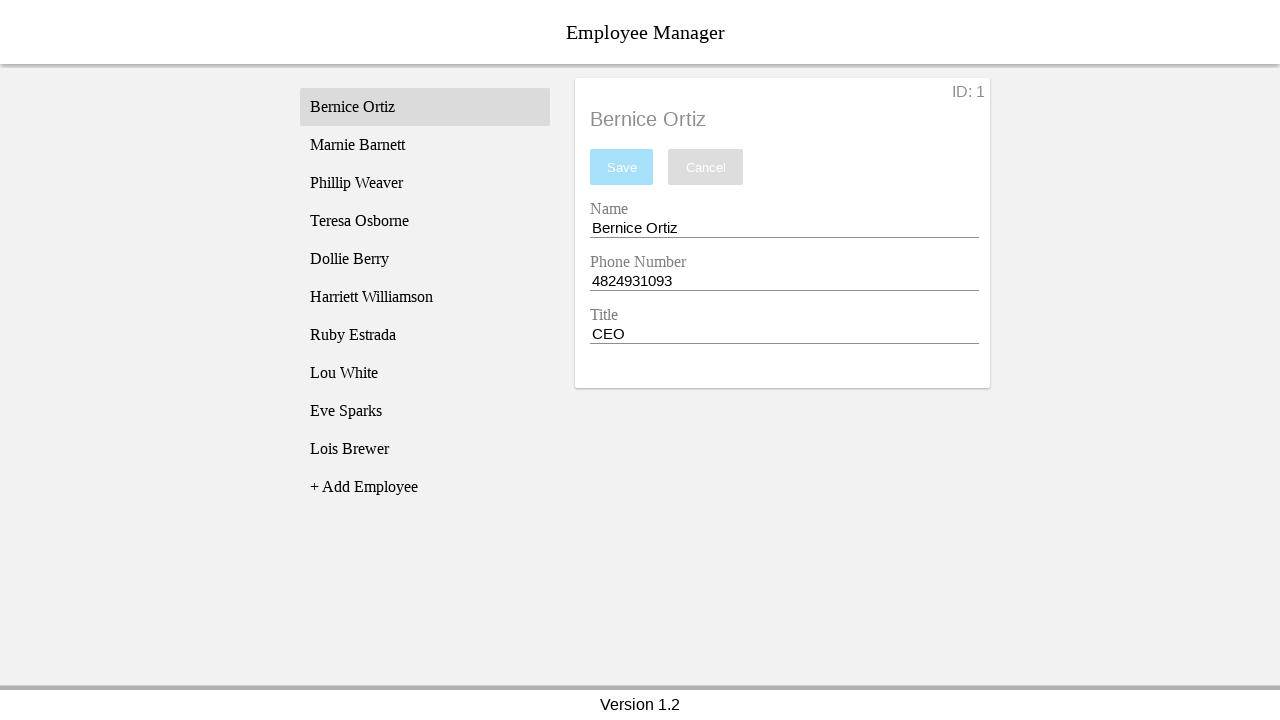

Employee details became visible
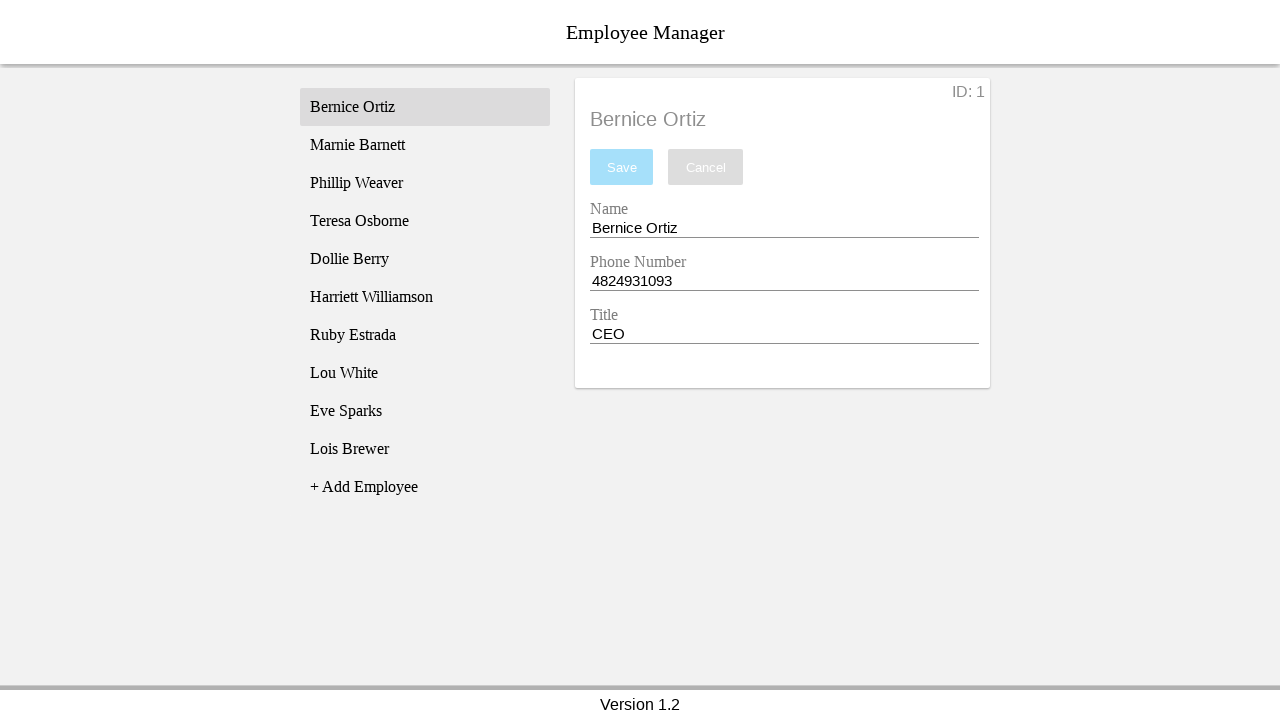

Changed employee name to 'Scuba Steve' without saving on [name='nameEntry']
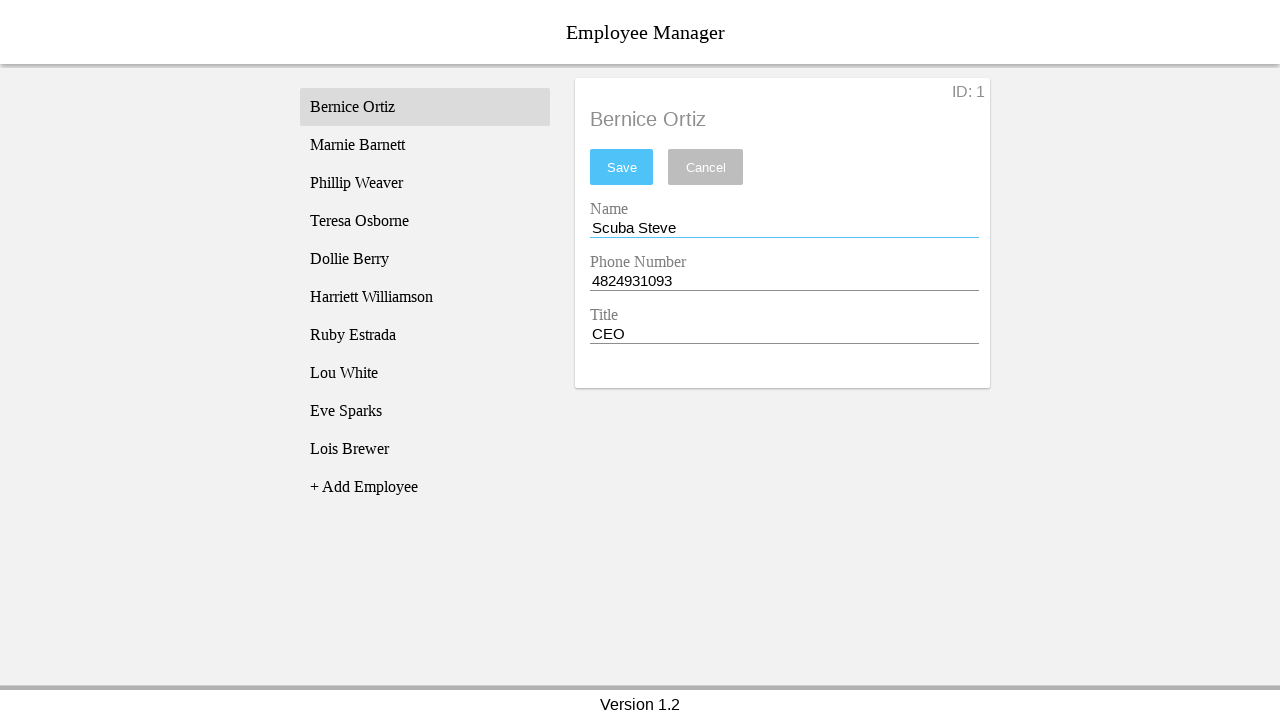

Clicked on Phillip Weaver employee at (425, 183) on [name='employee3']
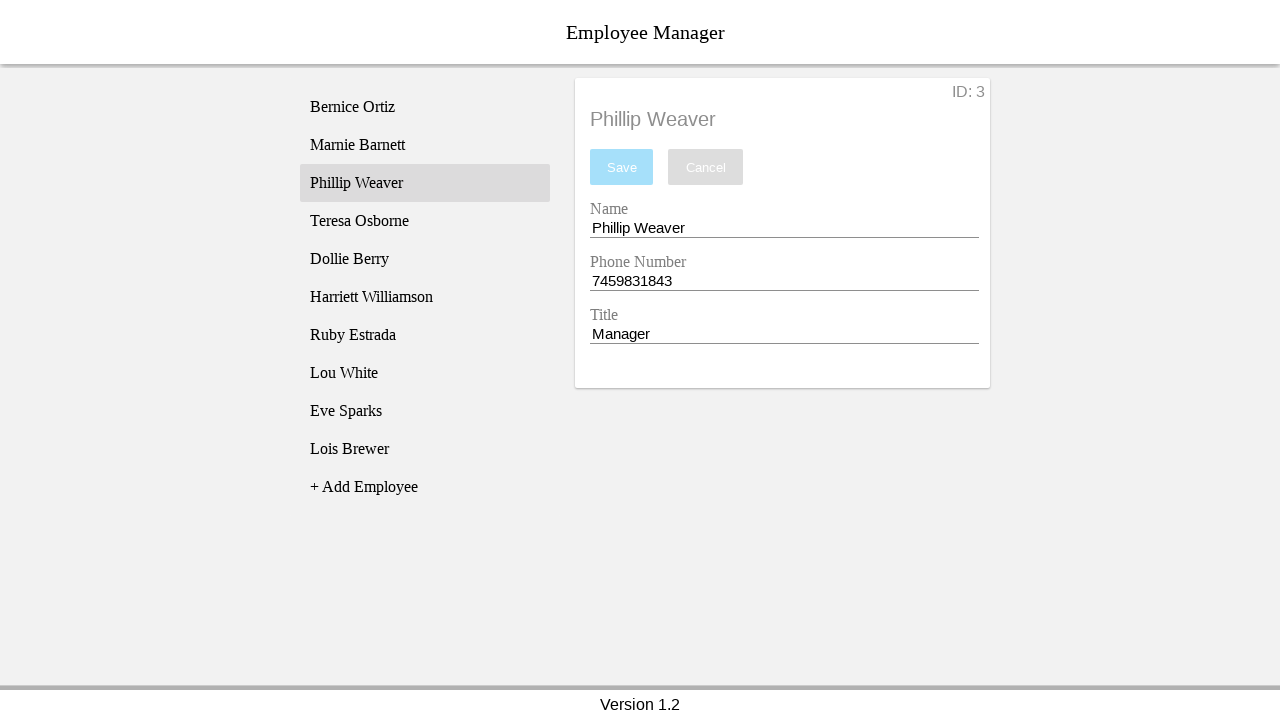

Phillip Weaver's employee details loaded
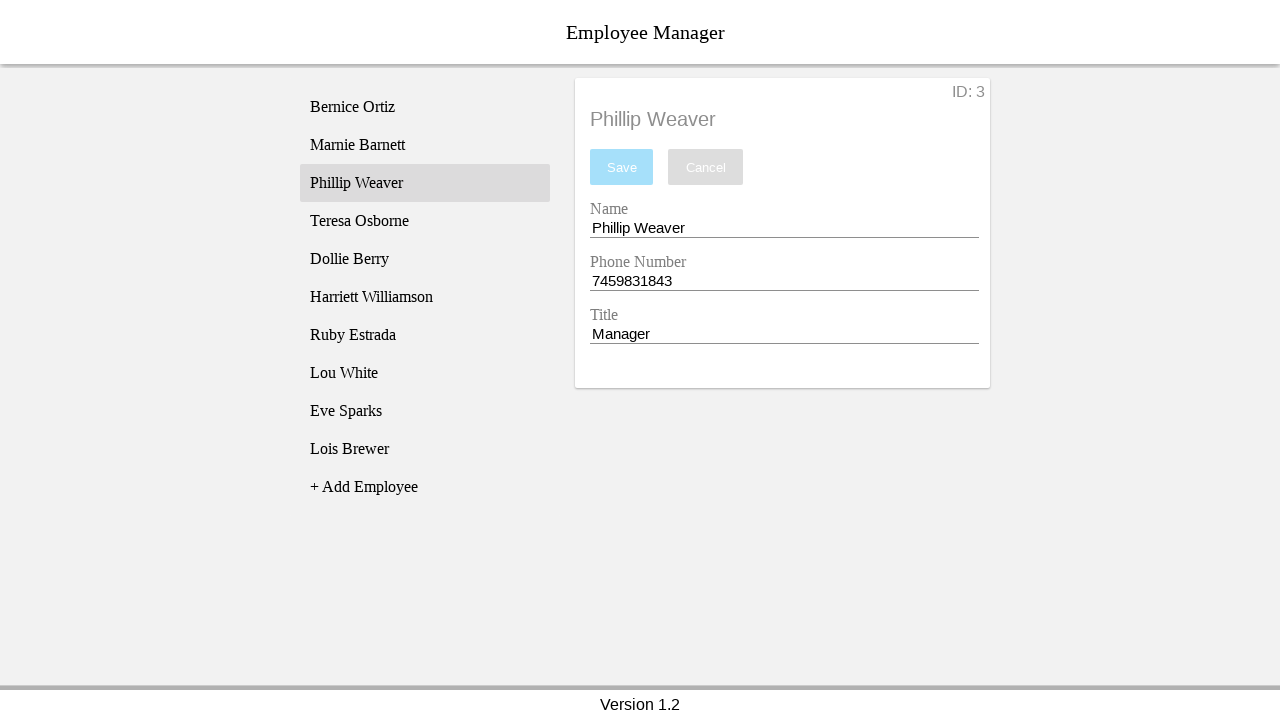

Clicked back on Bernice Ortiz employee at (425, 107) on [name='employee1']
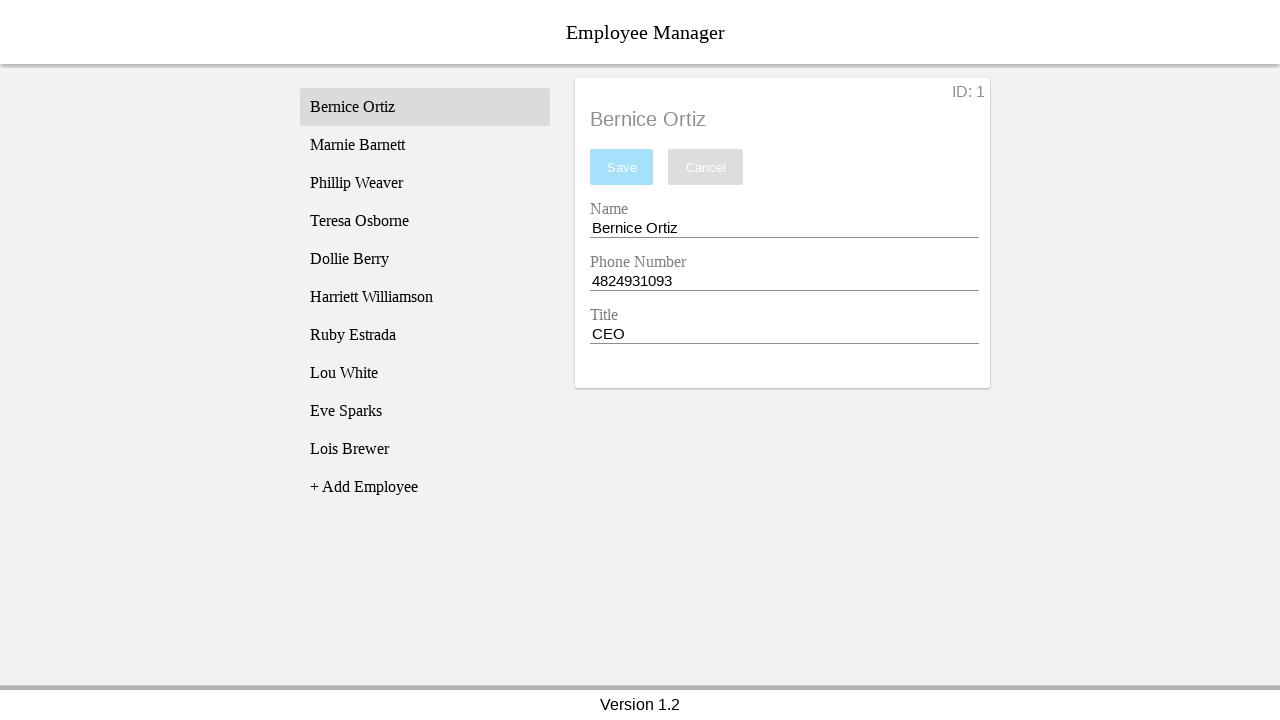

Bernice Ortiz's employee details loaded - verifying unsaved change did not persist
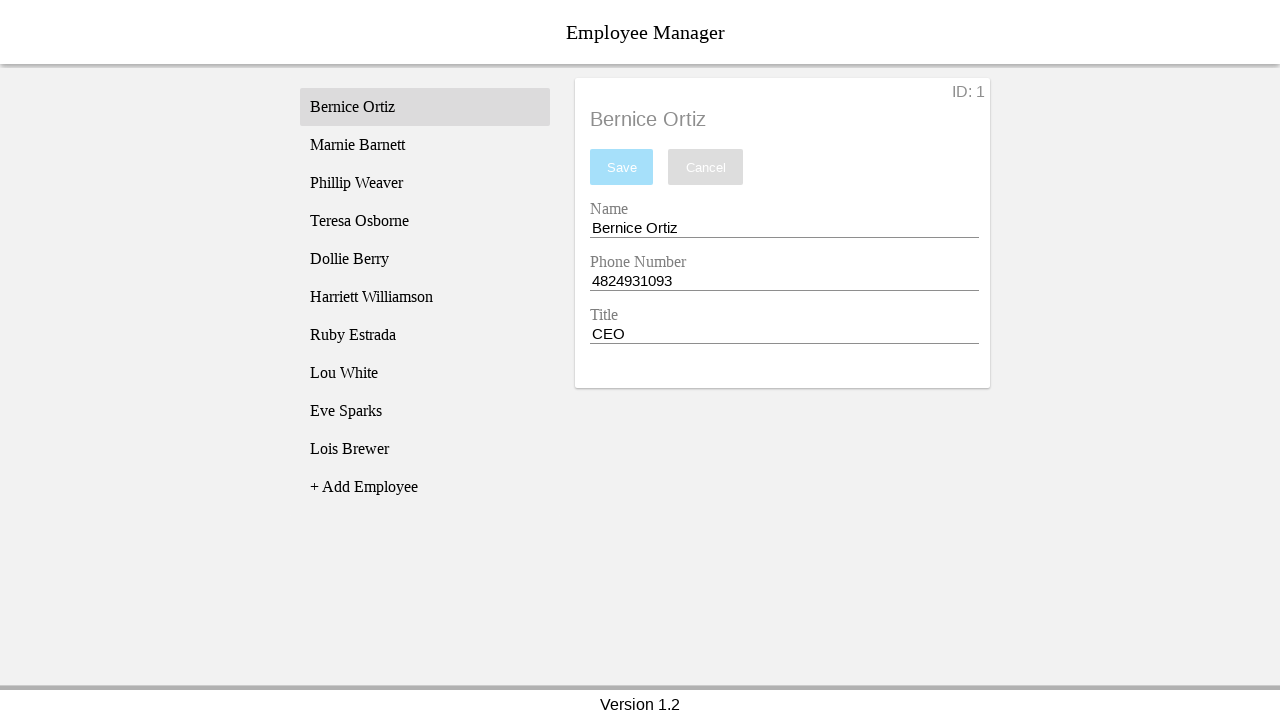

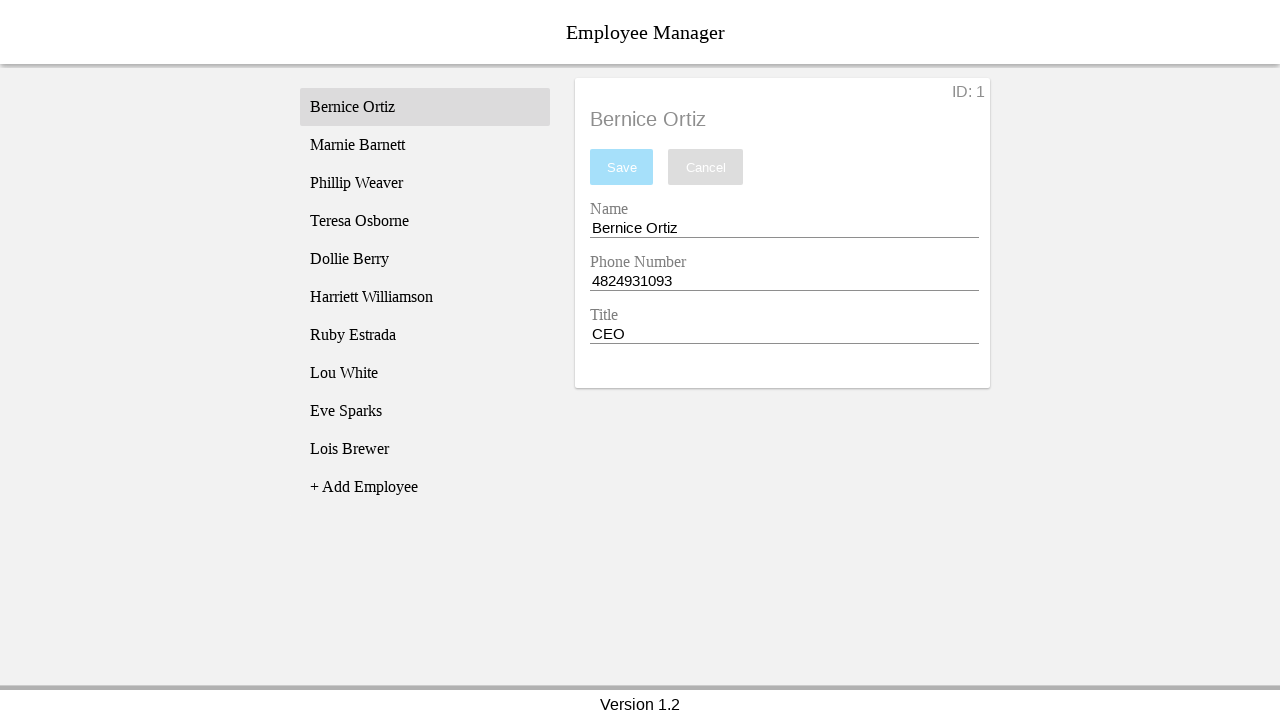